Tests input field interactions on a practice website by filling a multi-line text area, pressing Enter to create a new line, adding more text, selecting all text with Ctrl+A, and scrolling to the bottom of the page.

Starting URL: https://leafground.com/input.xhtml

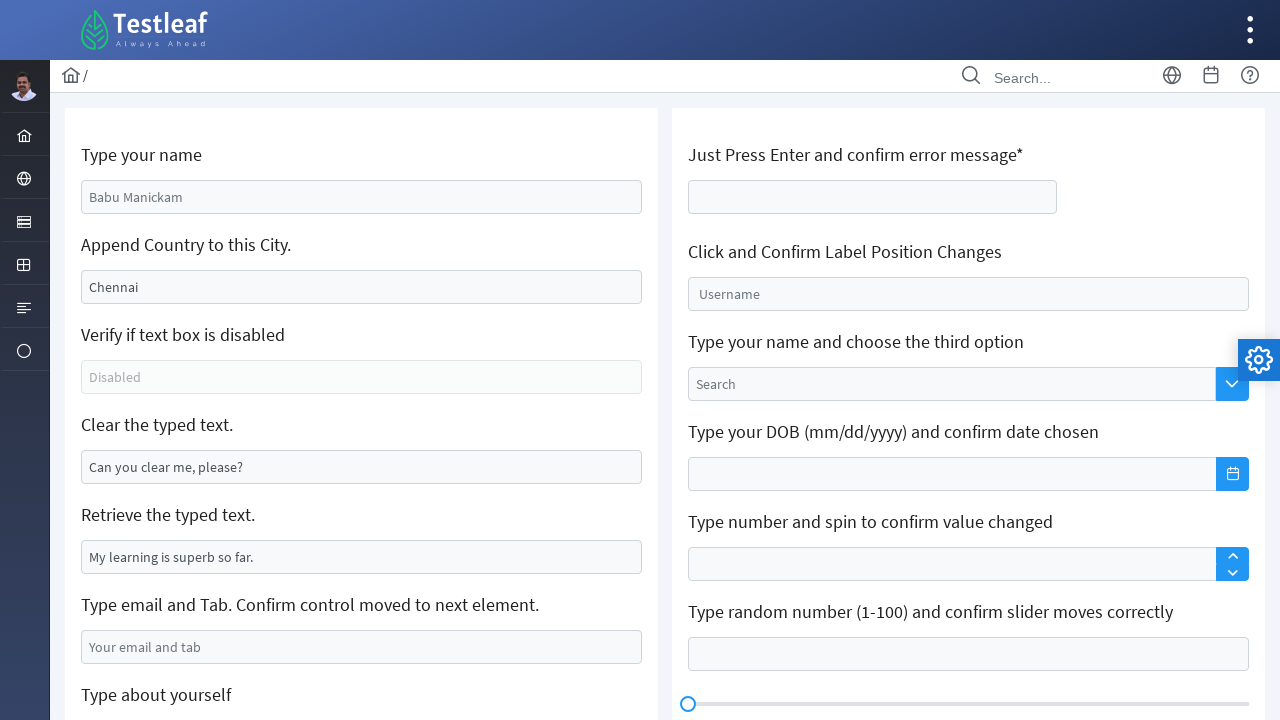

Waited for page body to load
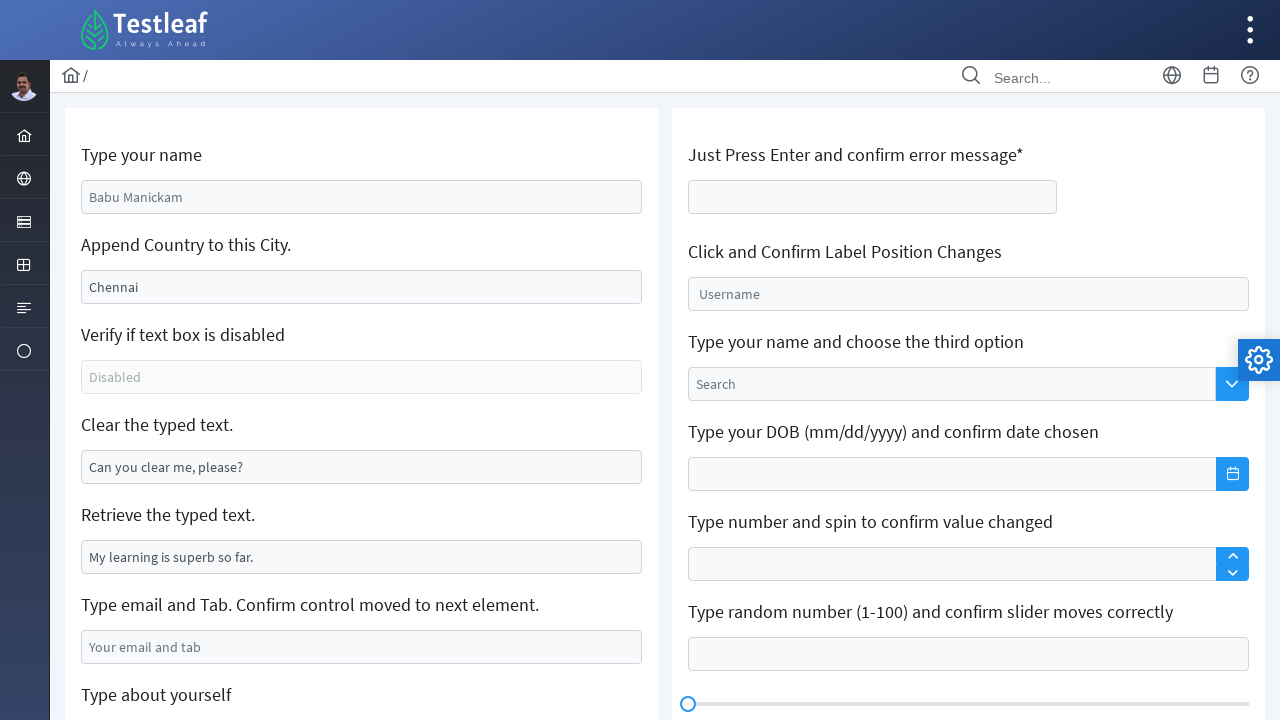

Filled multi-line text area with '456486978' on #j_idt88\:j_idt101
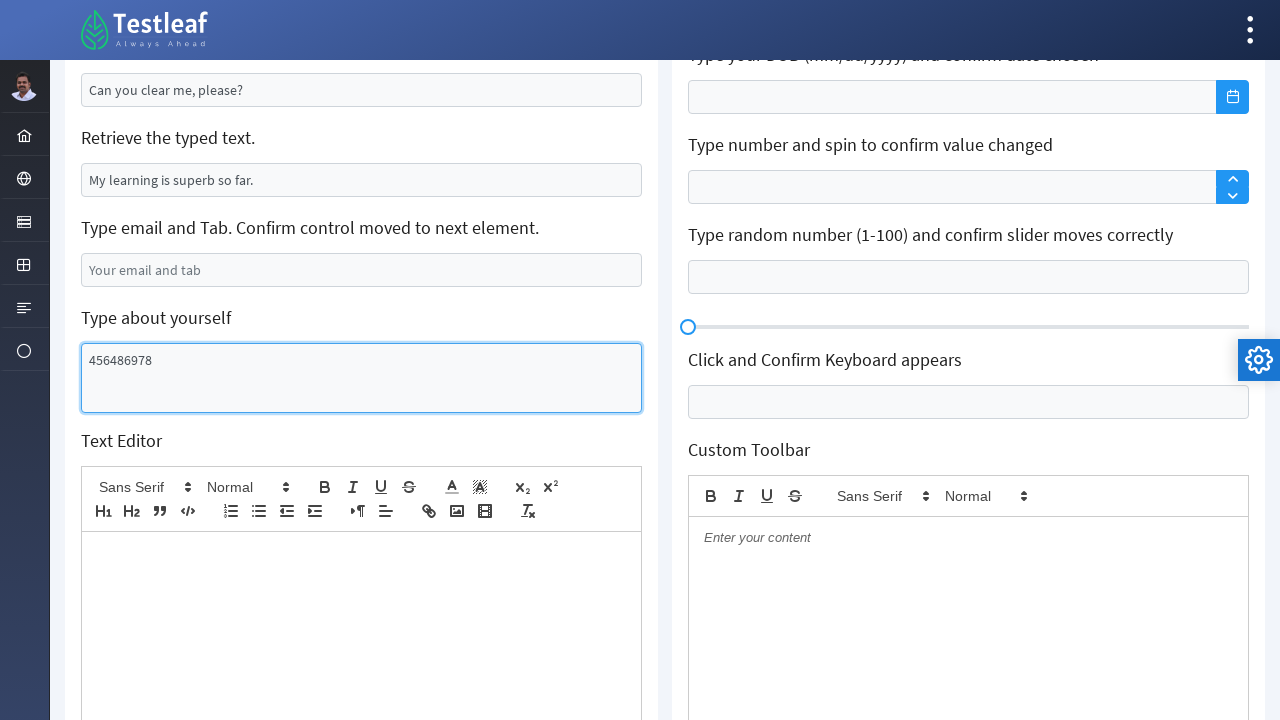

Pressed Enter to create a new line
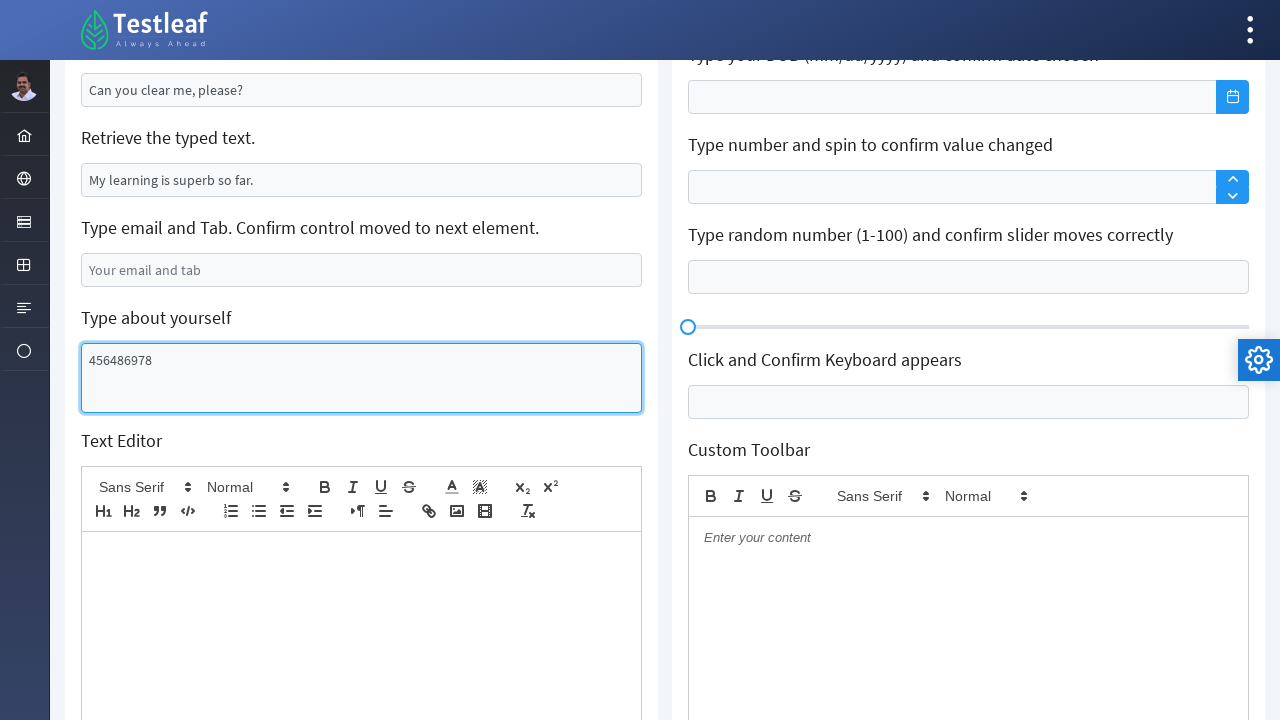

Typed second line of text '第二行文字' on #j_idt88\:j_idt101
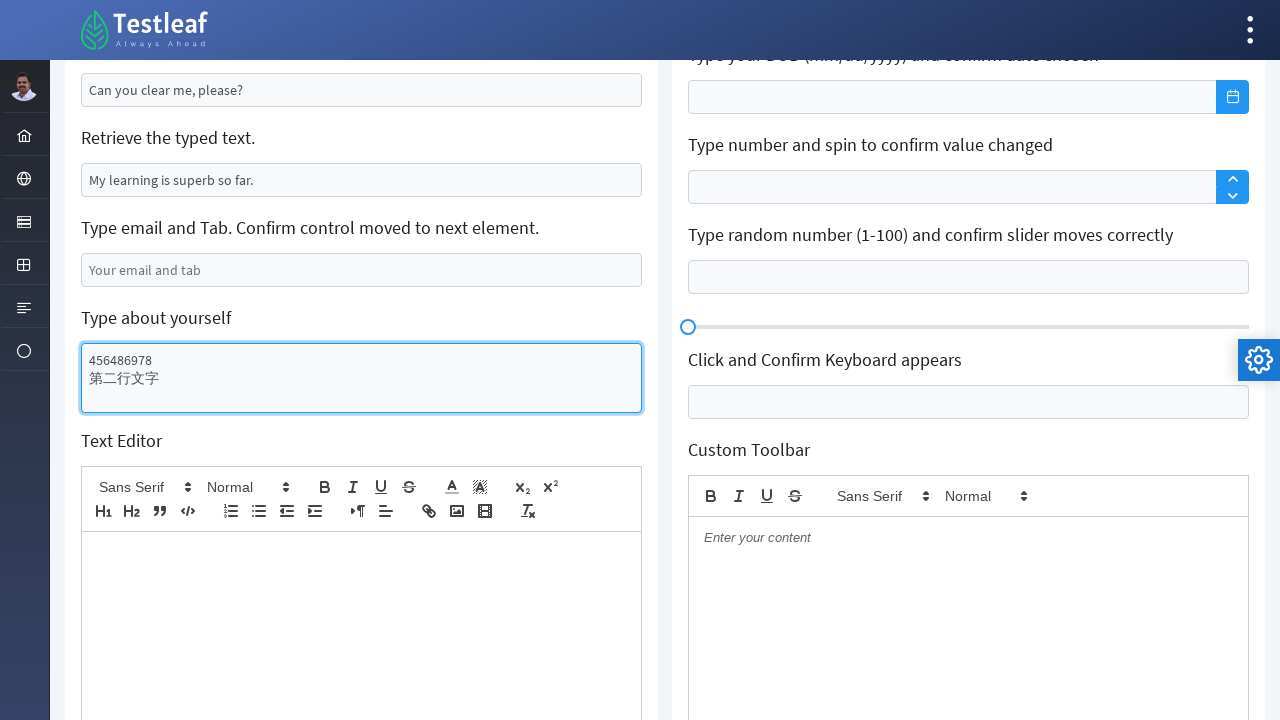

Clicked on editor element to focus it at (362, 570) on #j_idt88\:j_idt103_editor
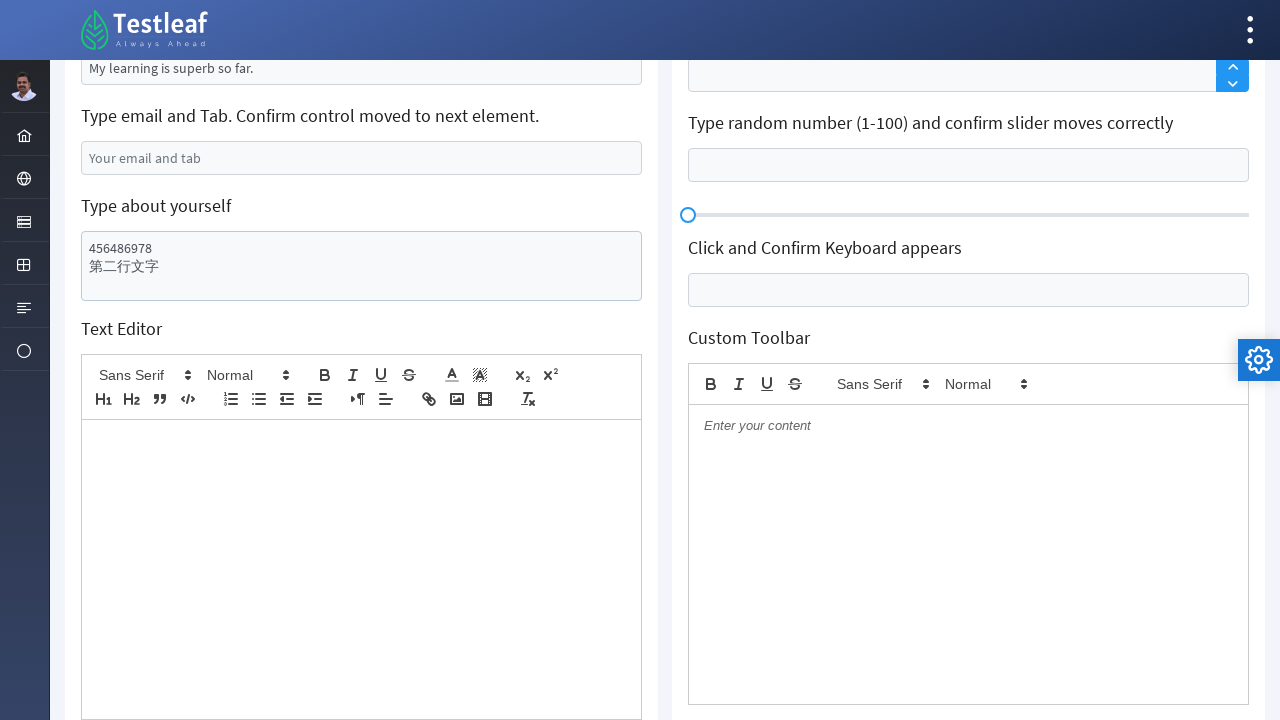

Selected all text using Ctrl+A
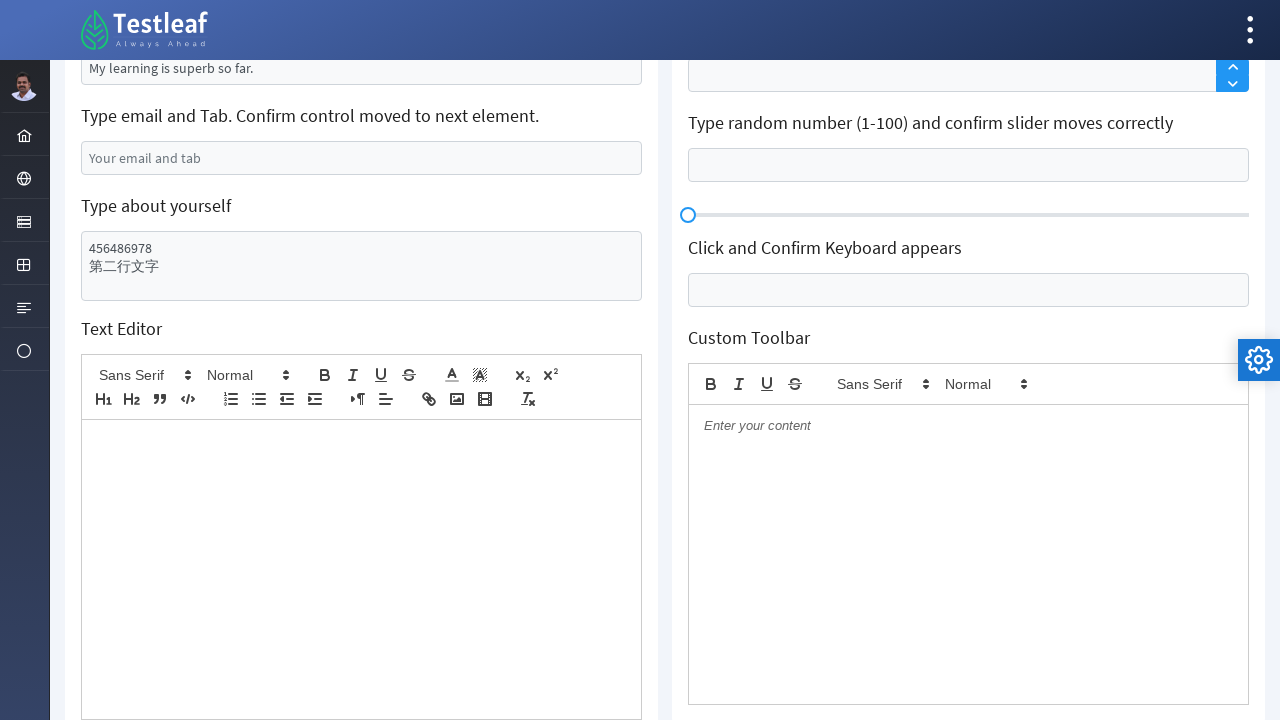

Scrolled to the bottom of the page
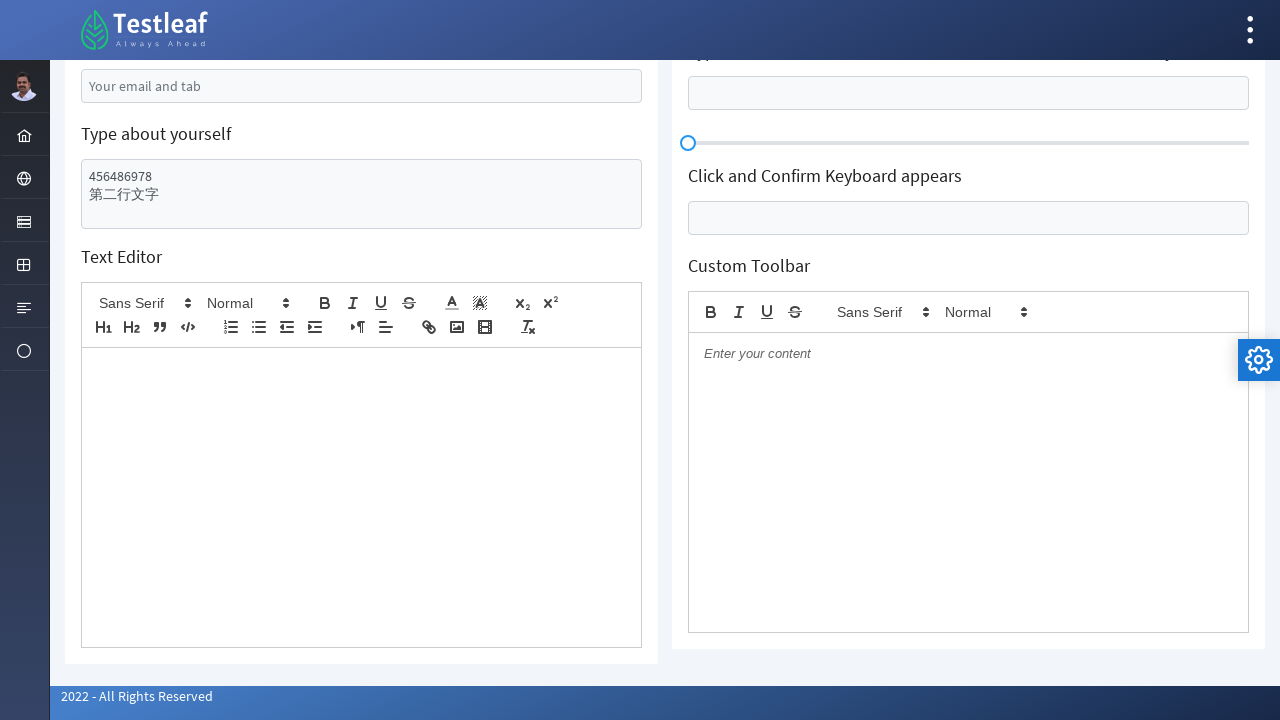

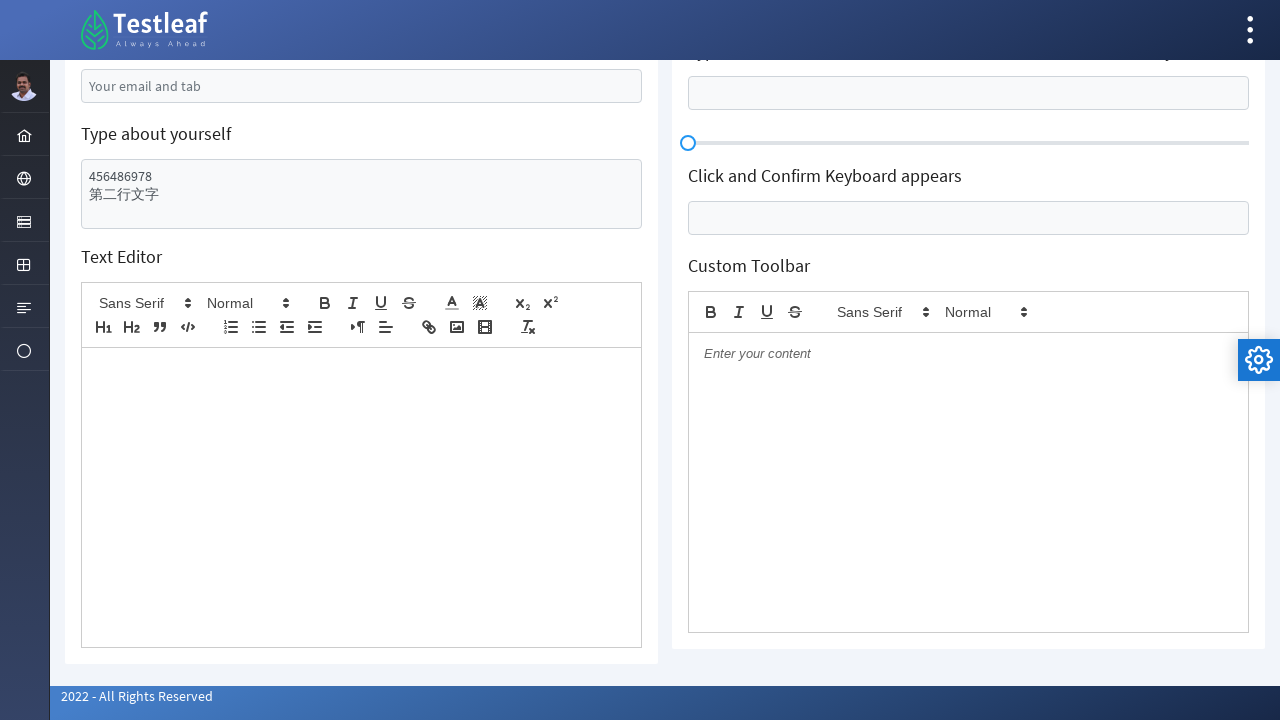